Tests filtering to display only active (incomplete) items

Starting URL: https://demo.playwright.dev/todomvc

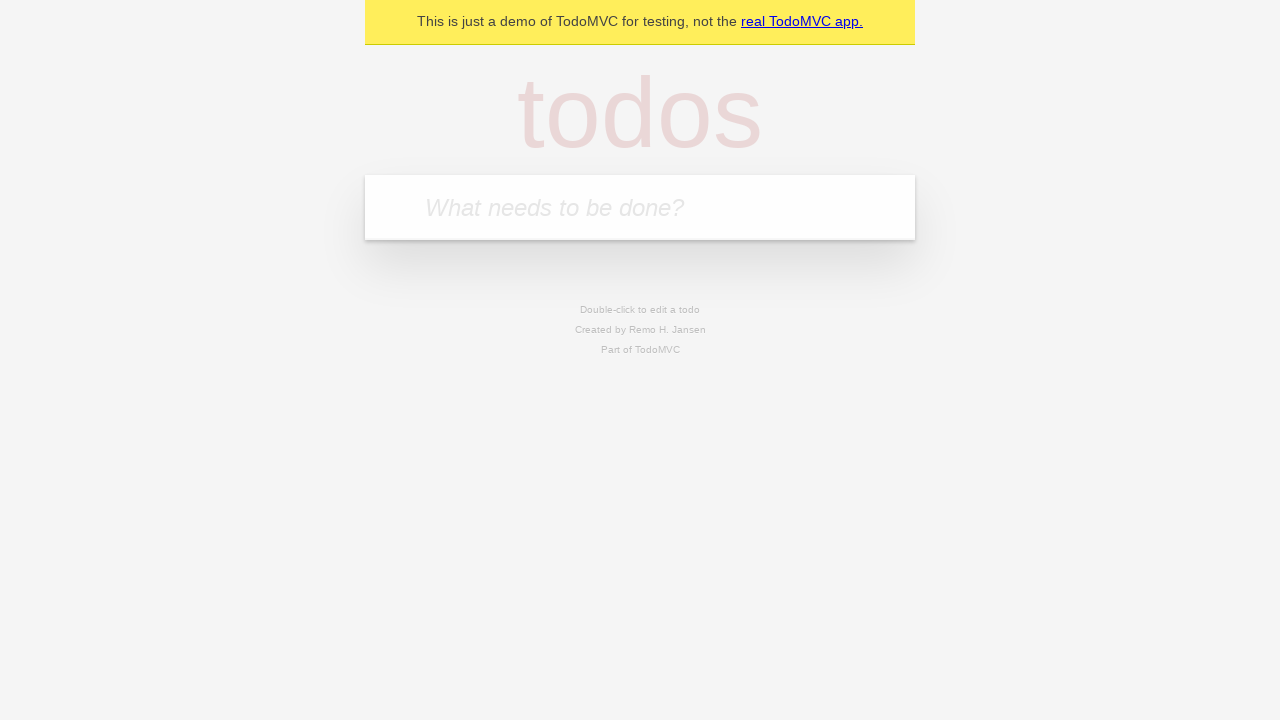

Filled todo input with 'buy some cheese' on internal:attr=[placeholder="What needs to be done?"i]
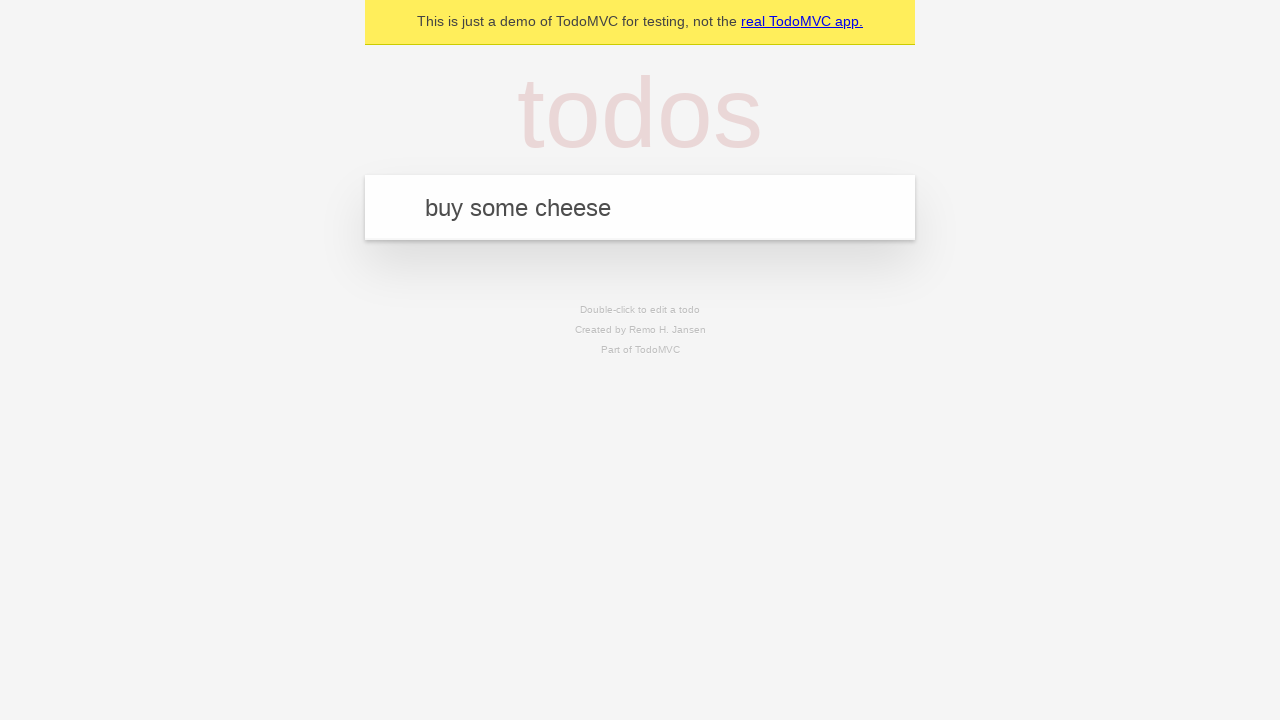

Pressed Enter to create todo 'buy some cheese' on internal:attr=[placeholder="What needs to be done?"i]
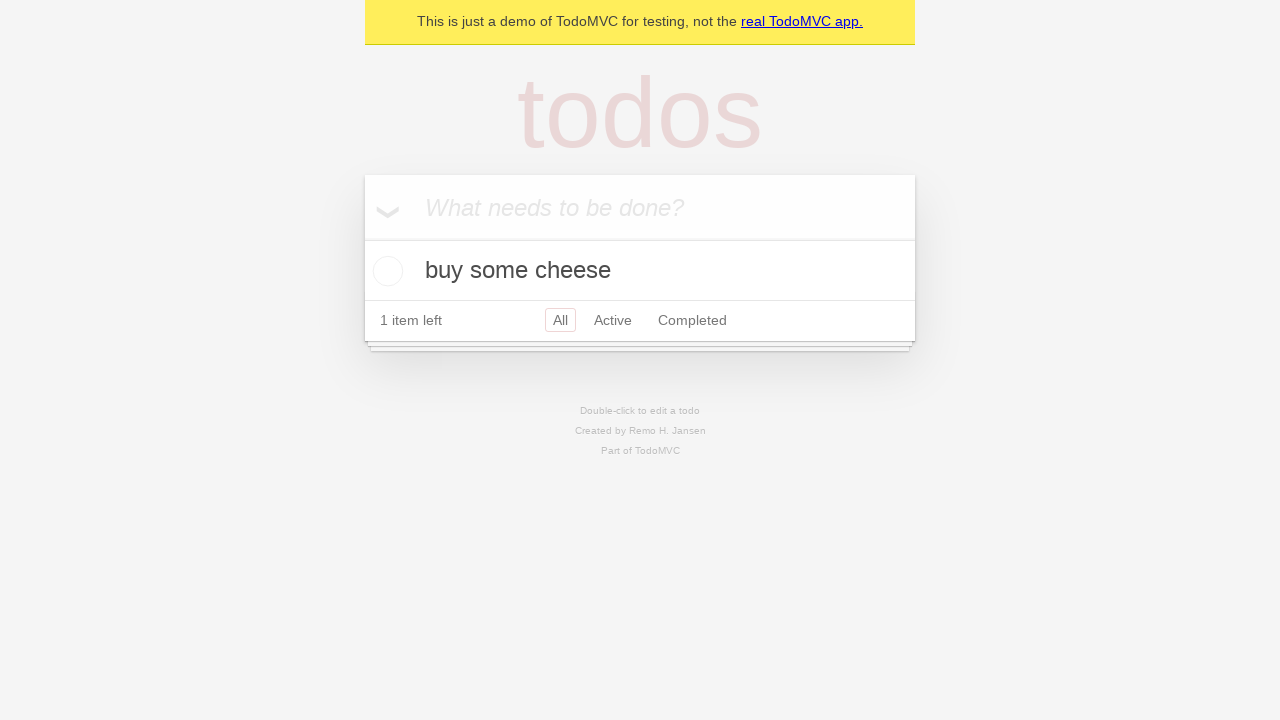

Filled todo input with 'feed the cat' on internal:attr=[placeholder="What needs to be done?"i]
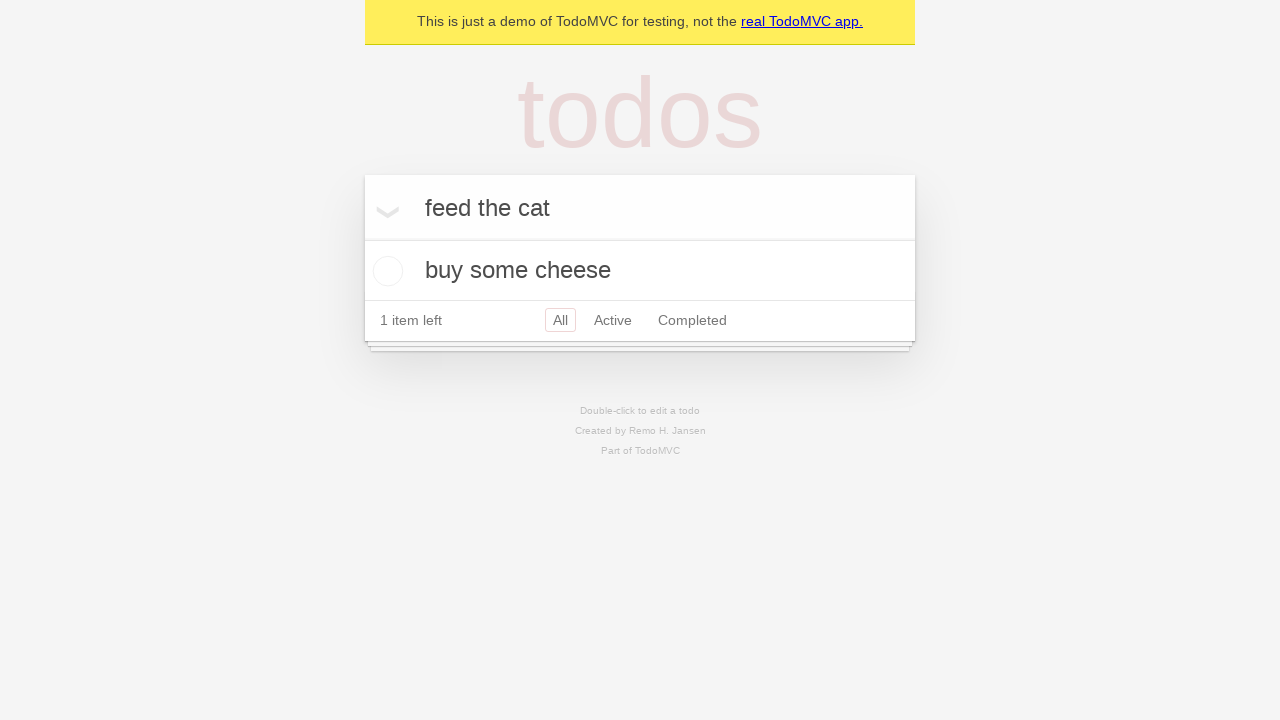

Pressed Enter to create todo 'feed the cat' on internal:attr=[placeholder="What needs to be done?"i]
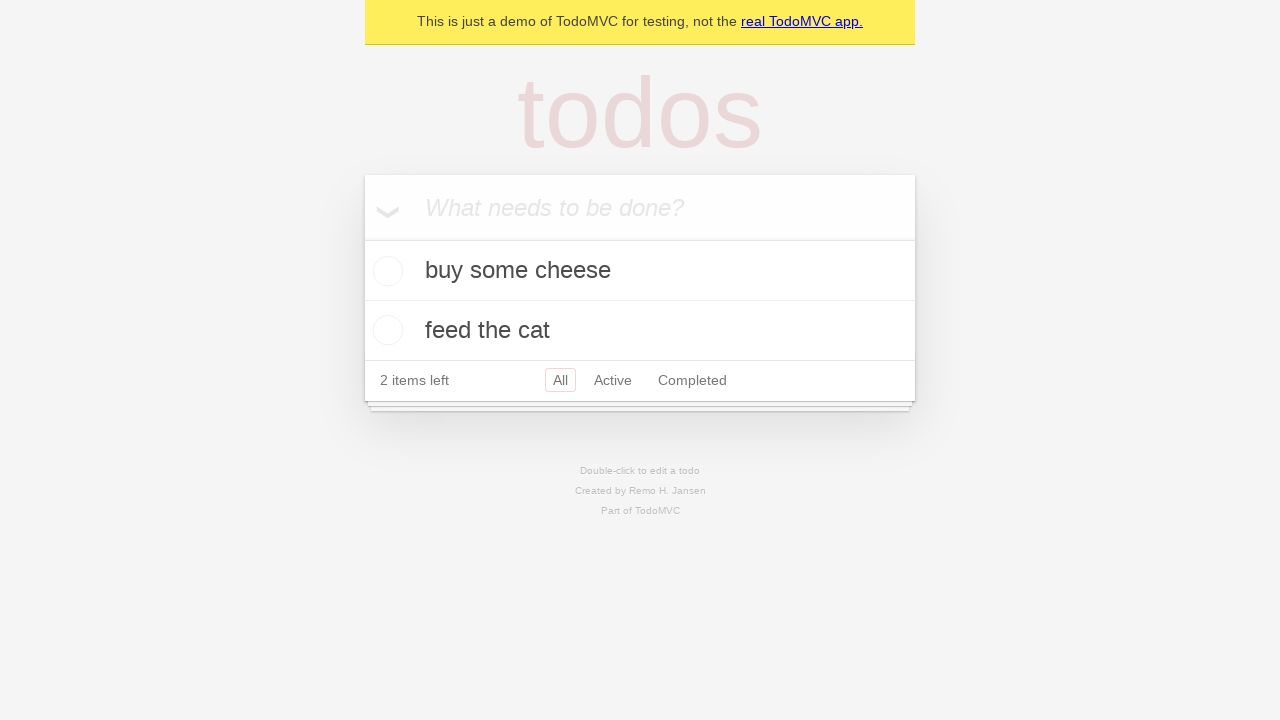

Filled todo input with 'book a doctors appointment' on internal:attr=[placeholder="What needs to be done?"i]
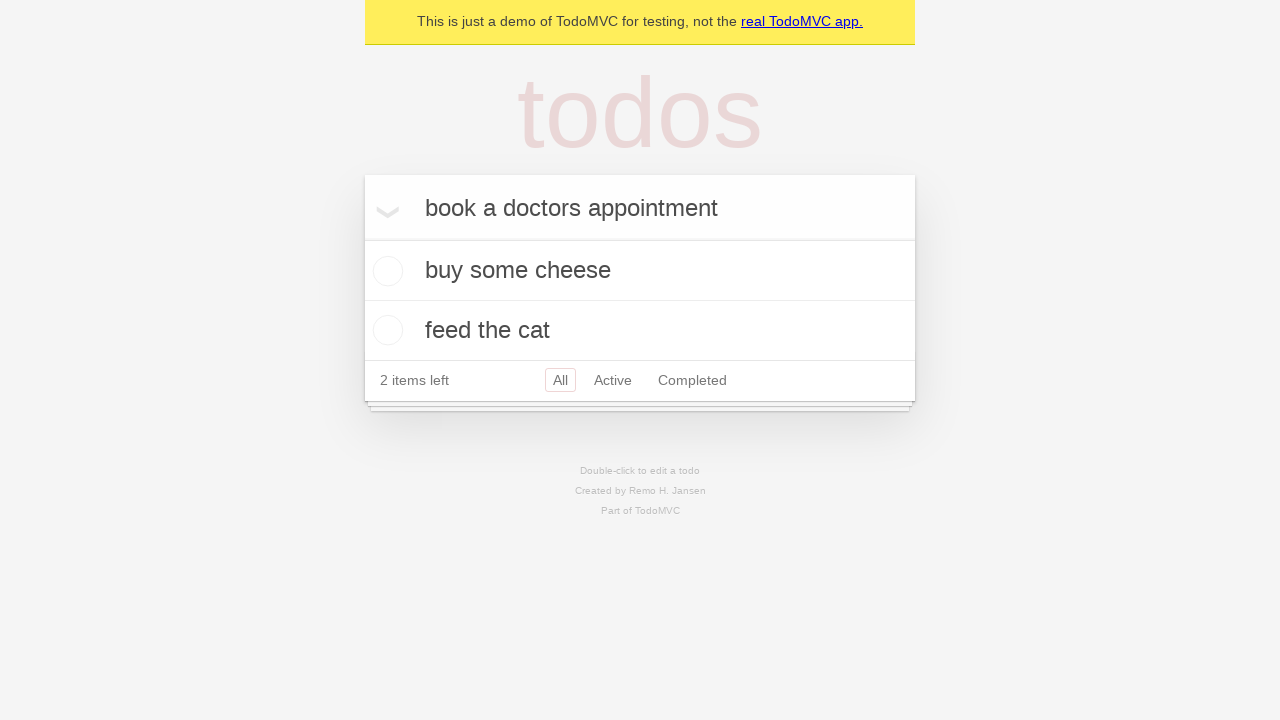

Pressed Enter to create todo 'book a doctors appointment' on internal:attr=[placeholder="What needs to be done?"i]
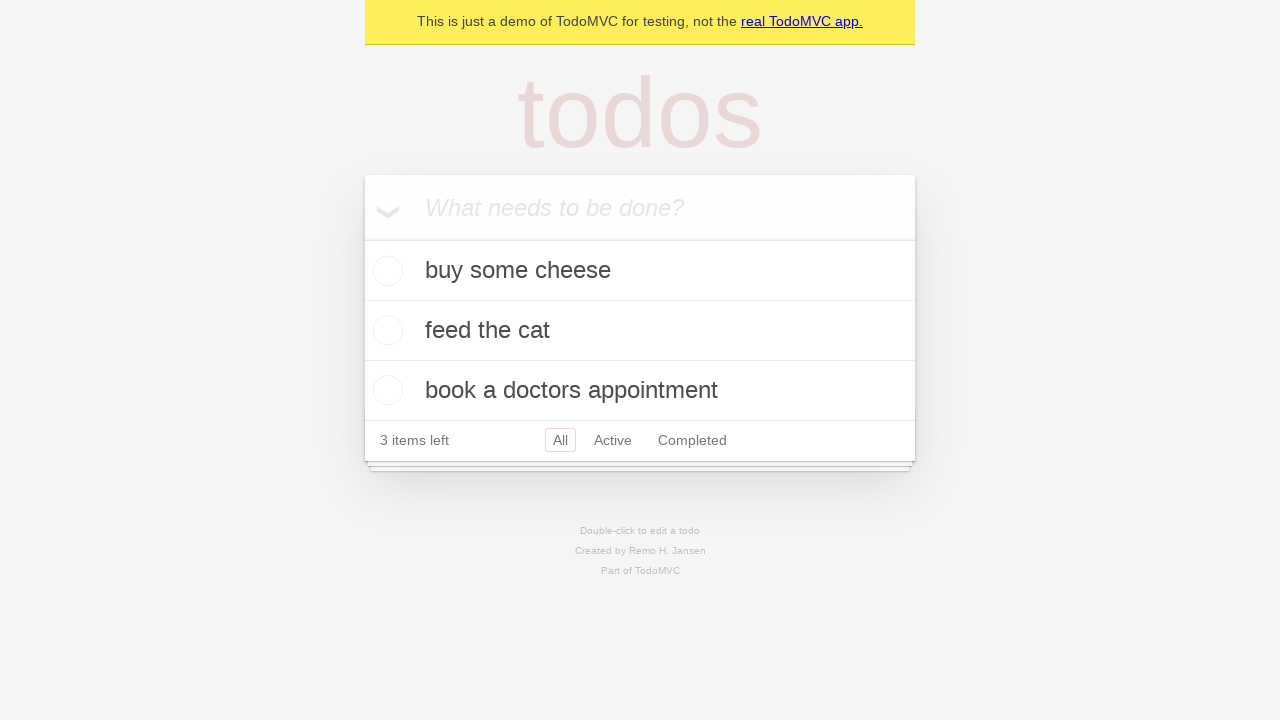

Checked the second todo item to mark it as complete at (385, 330) on internal:testid=[data-testid="todo-item"s] >> nth=1 >> internal:role=checkbox
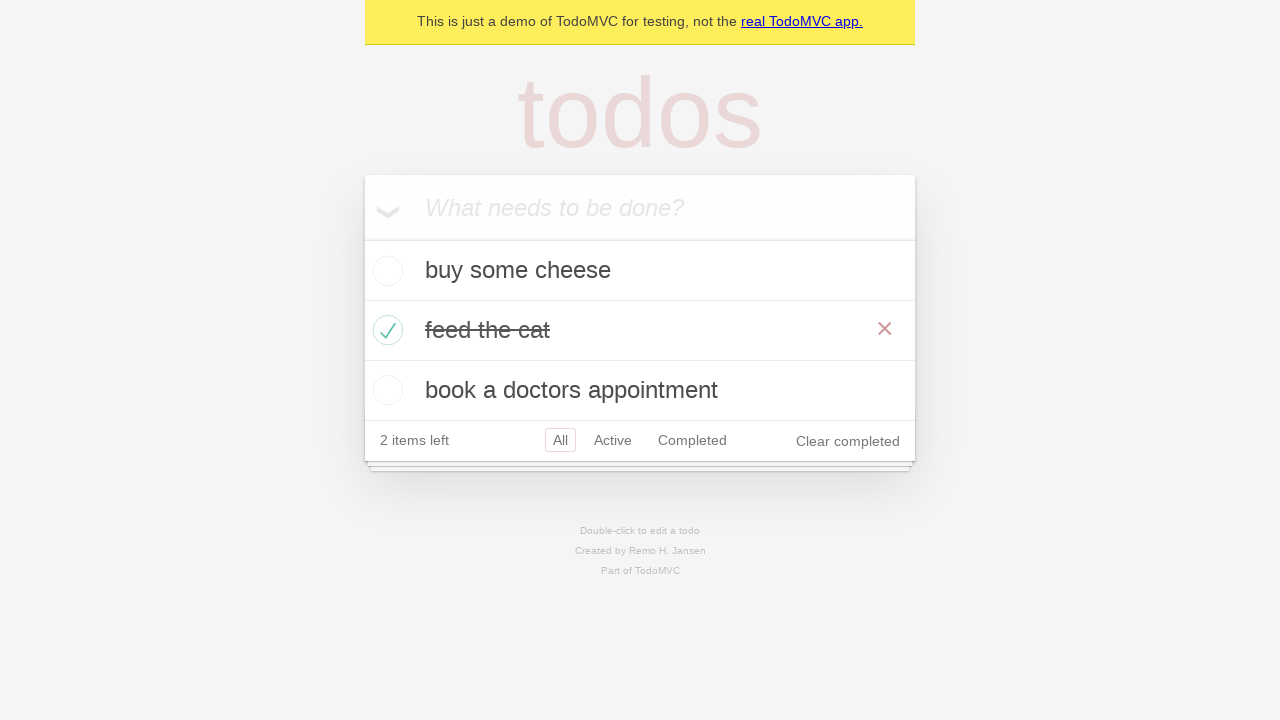

Clicked the Active filter to display only incomplete items at (613, 440) on internal:role=link[name="Active"i]
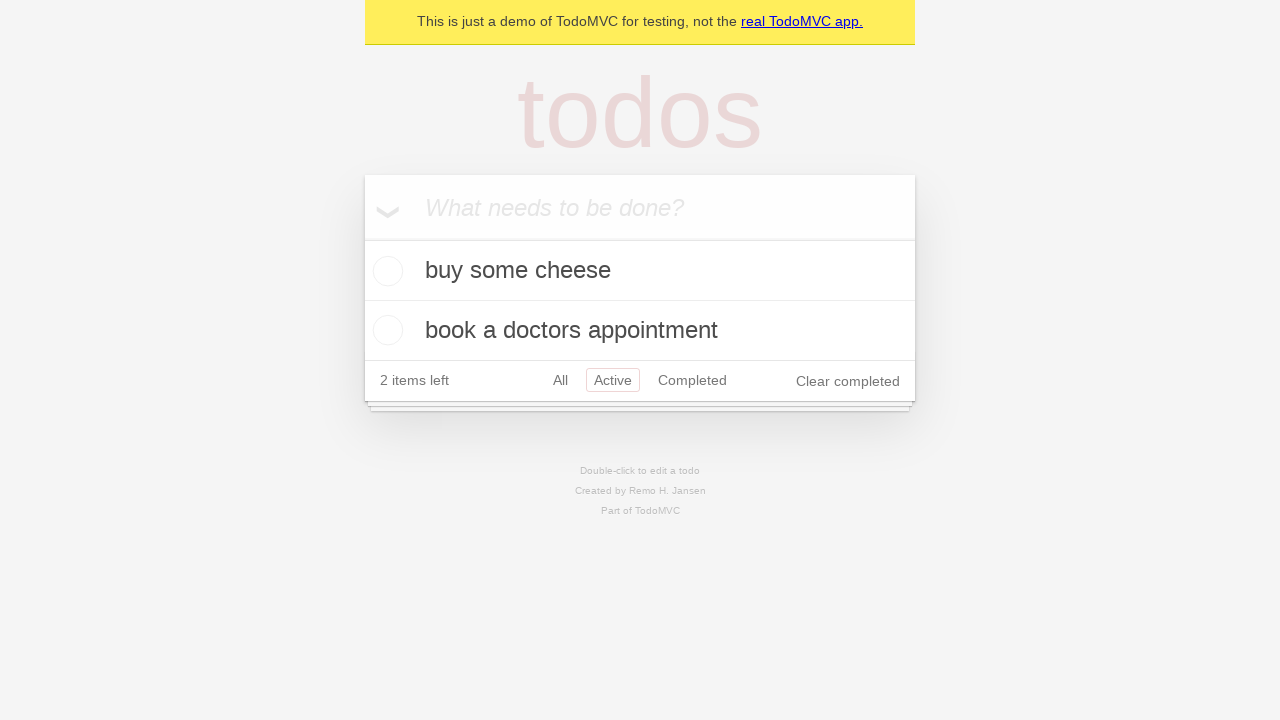

Active filter applied and todo items are now visible
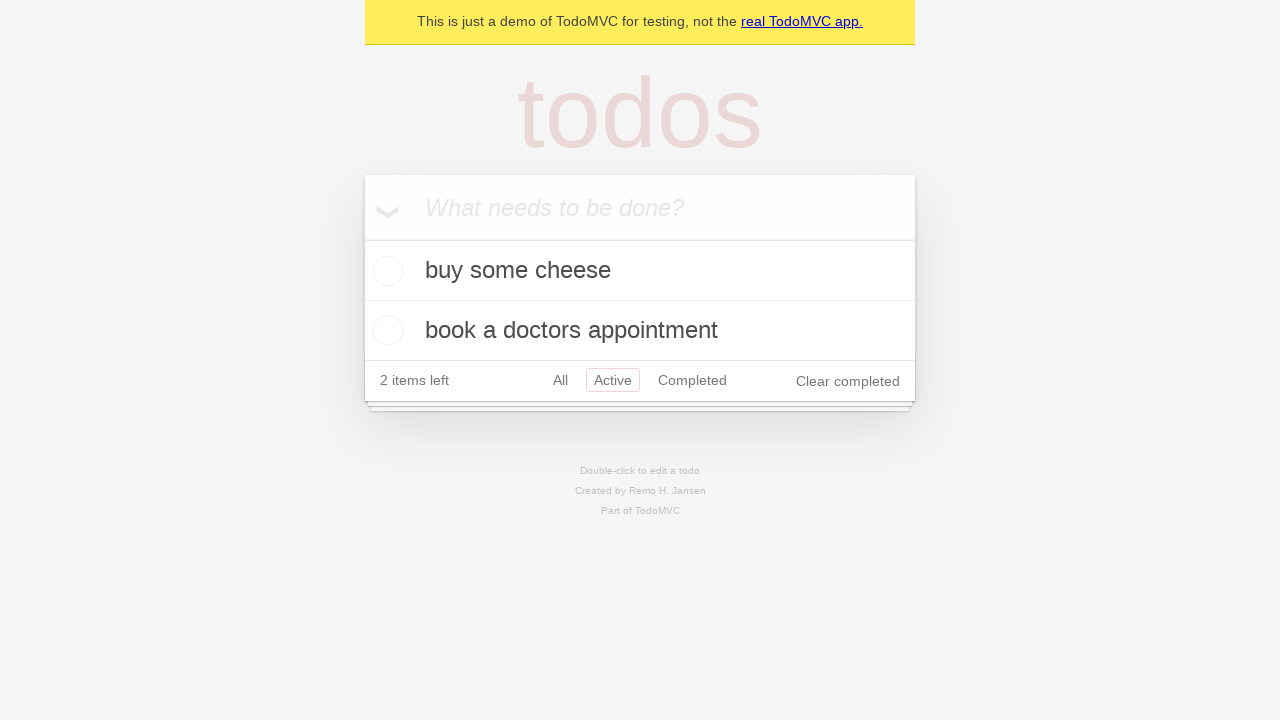

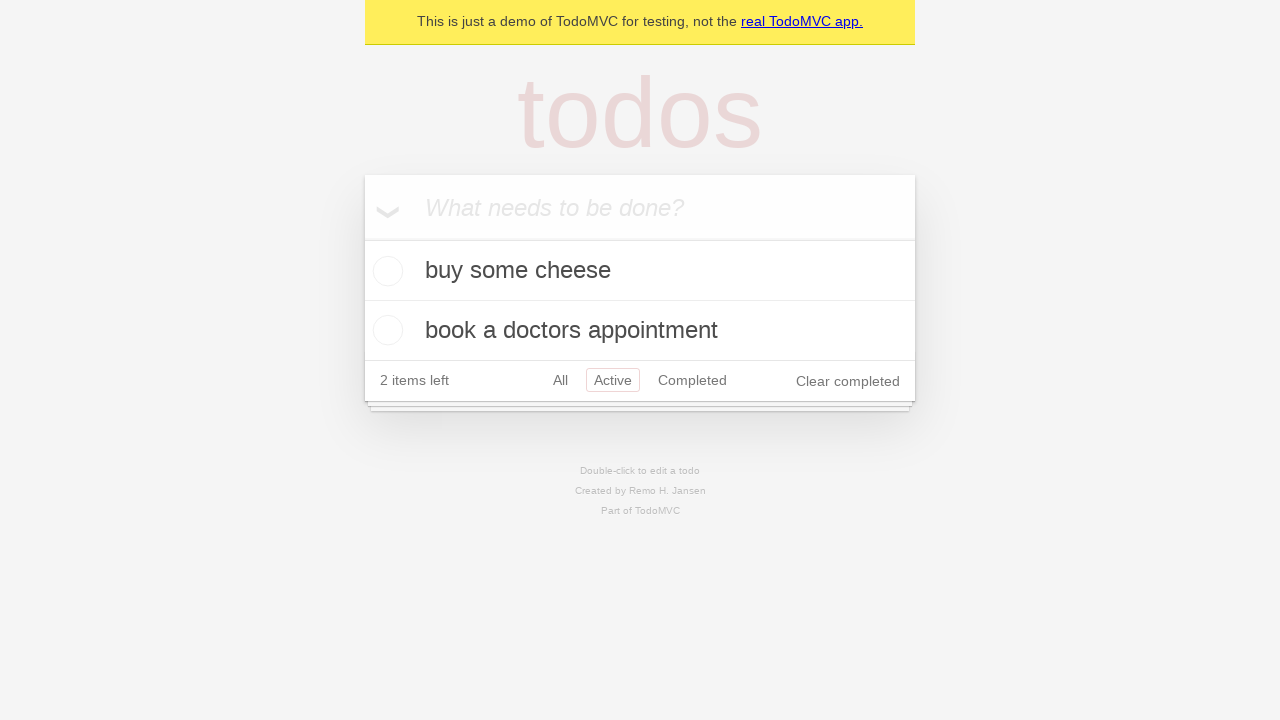